Tests browser prompt alert functionality by clicking a button to trigger a prompt, entering text into the prompt dialog, accepting it, and verifying the result message is displayed.

Starting URL: https://training-support.net/webelements/alerts

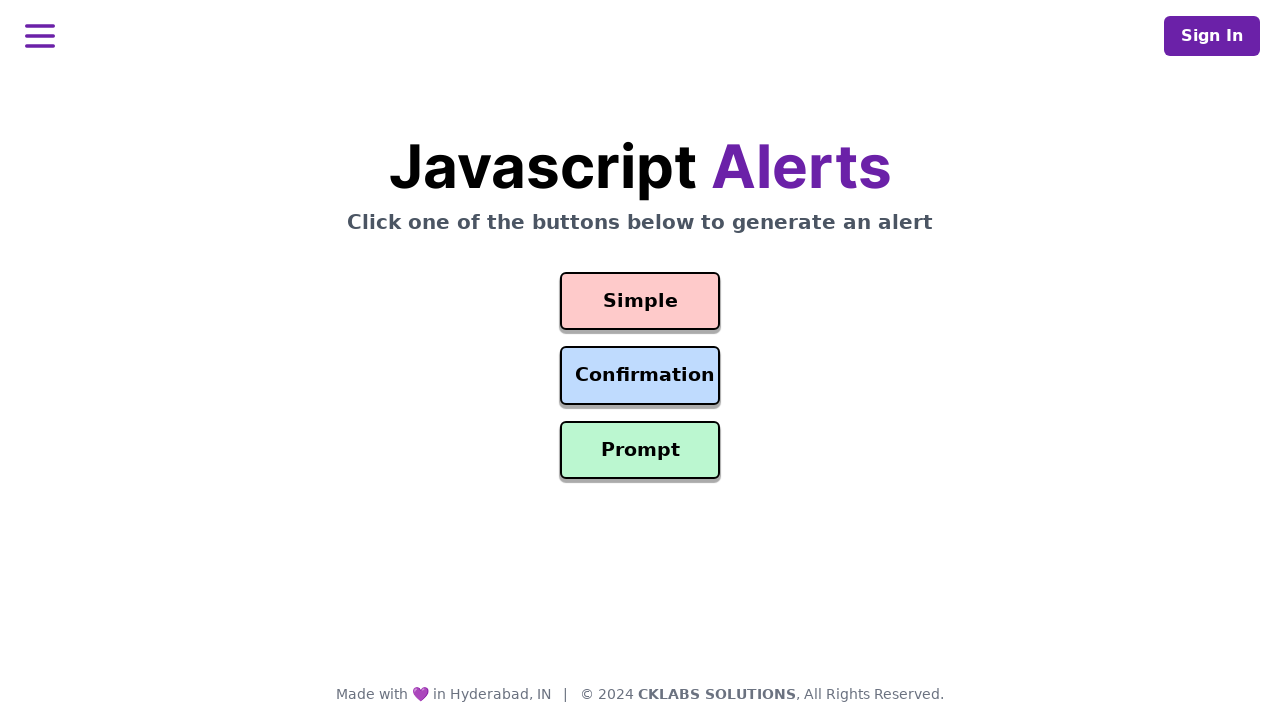

Set up dialog handler to accept prompt with 'Awesome!' text
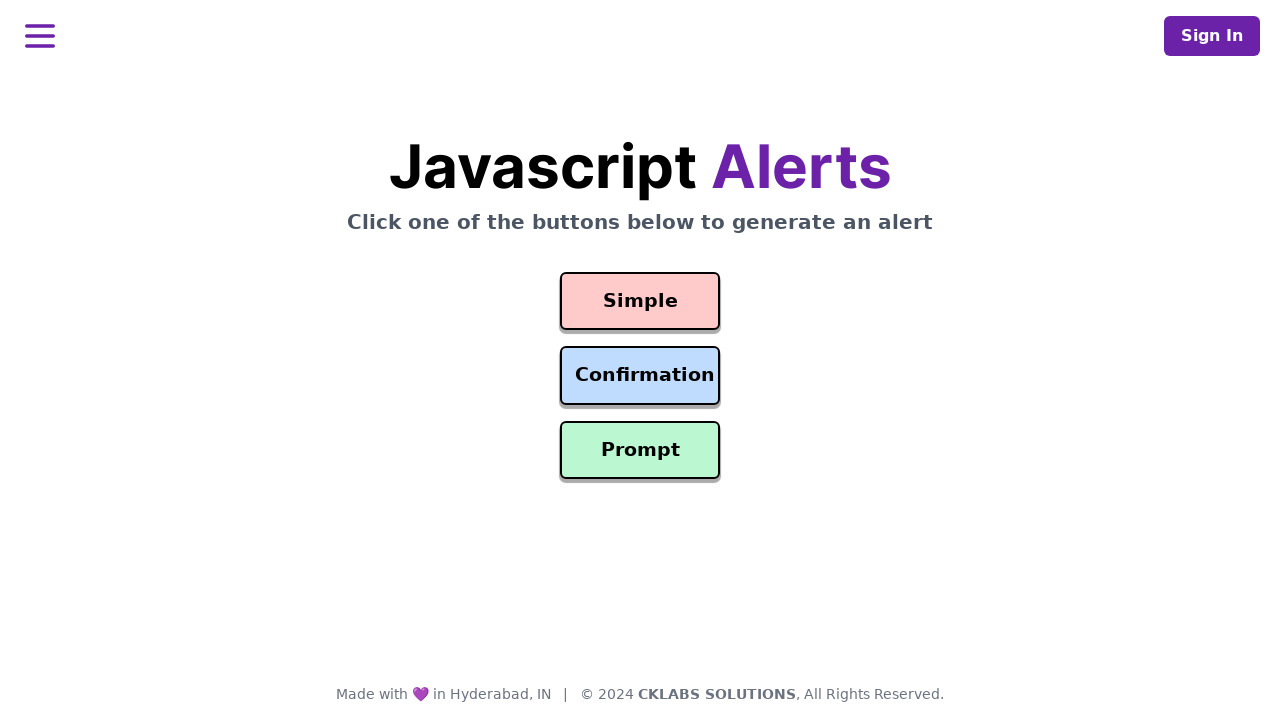

Clicked prompt button to trigger alert dialog at (640, 450) on #prompt
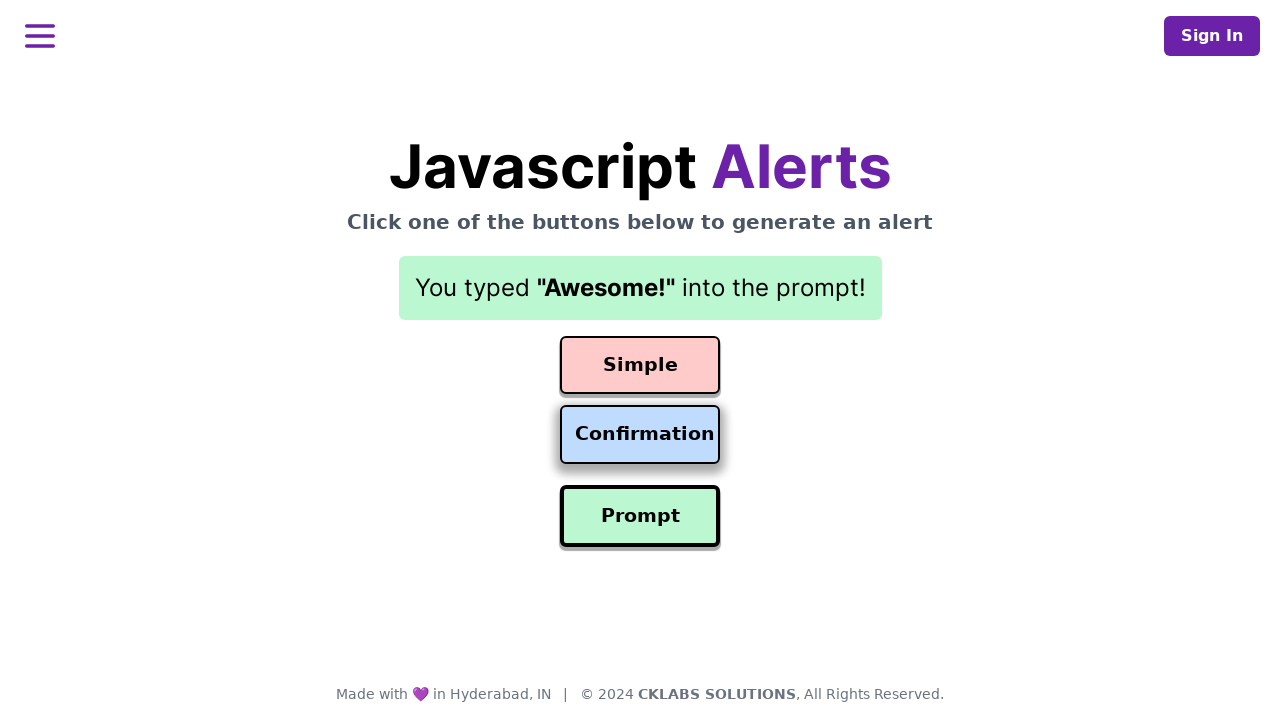

Result element loaded after accepting prompt
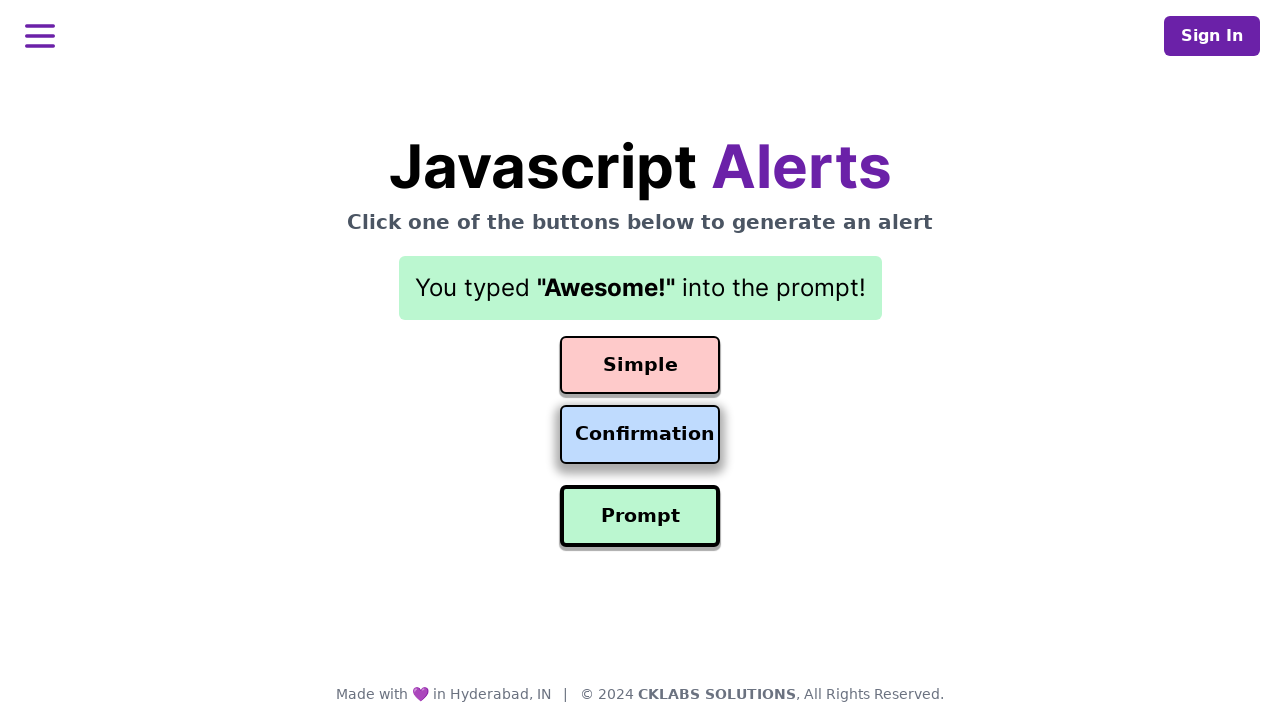

Verified result message is displayed with entered text
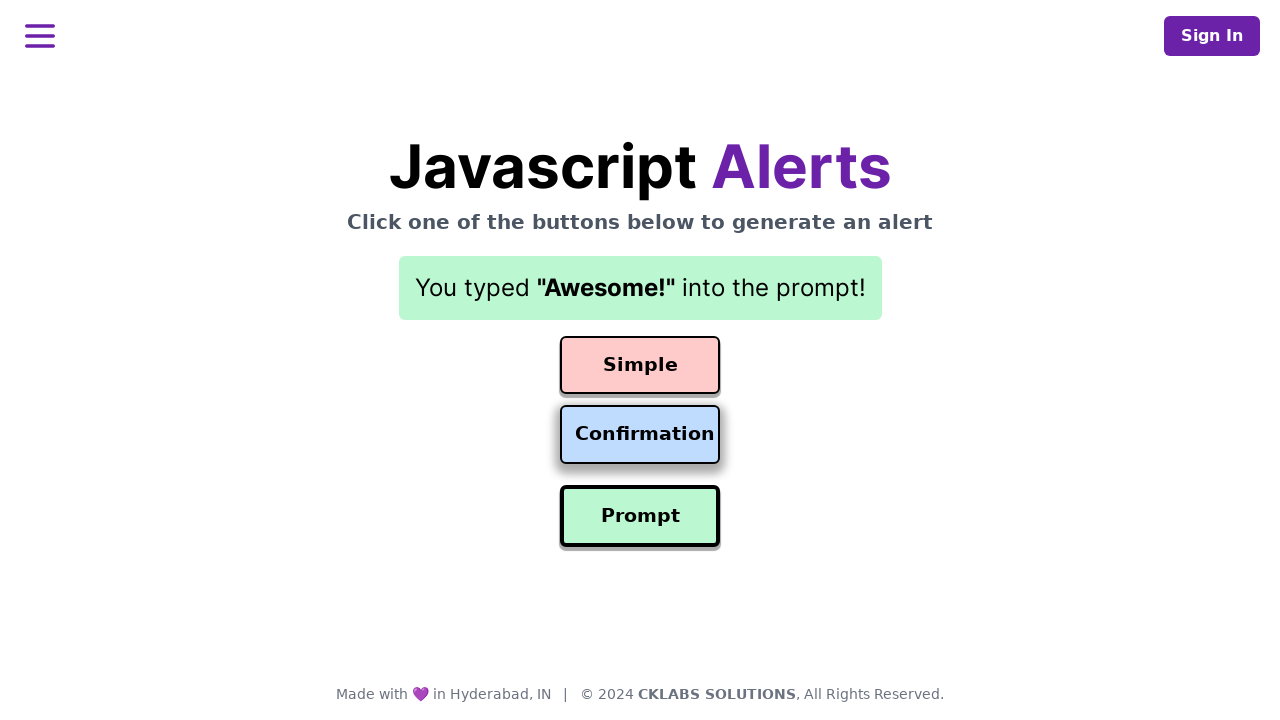

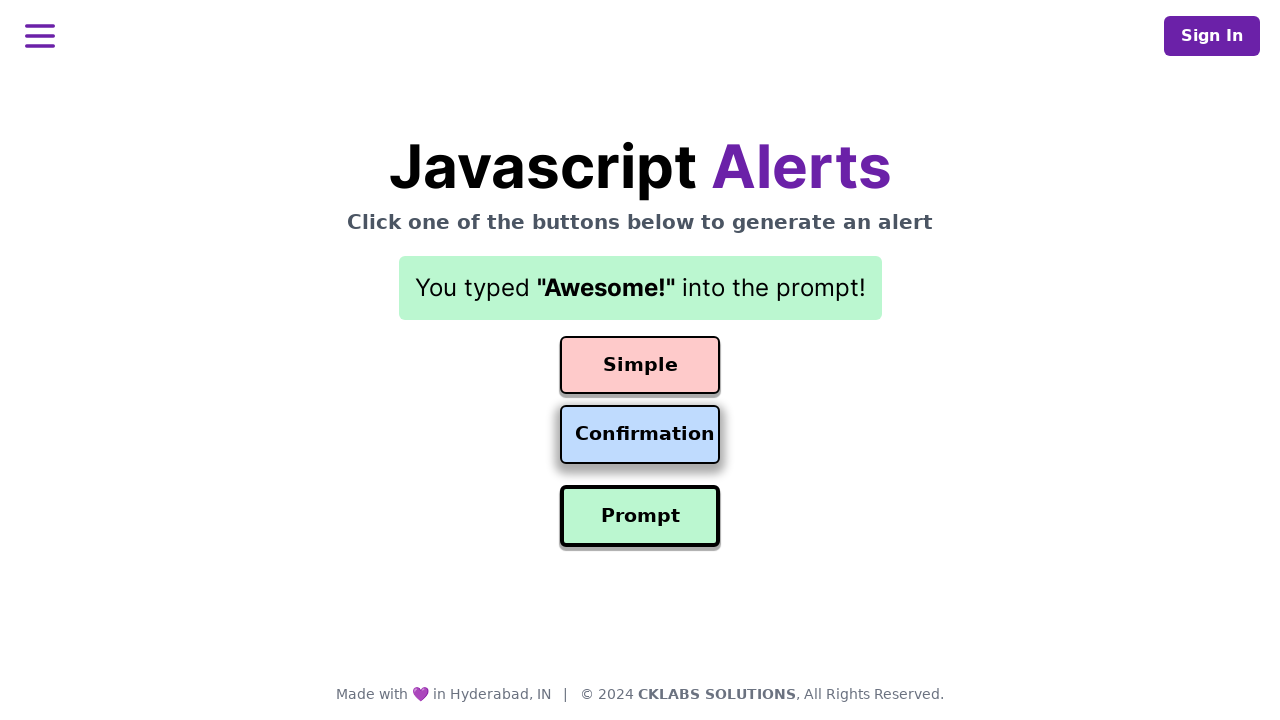